Tests CSS media queries by navigating to a page, resizing the browser window to 1200x1080, and verifying that the appropriate responsive element is displayed

Starting URL: https://testpages.eviltester.com/styled/css-media-queries.html

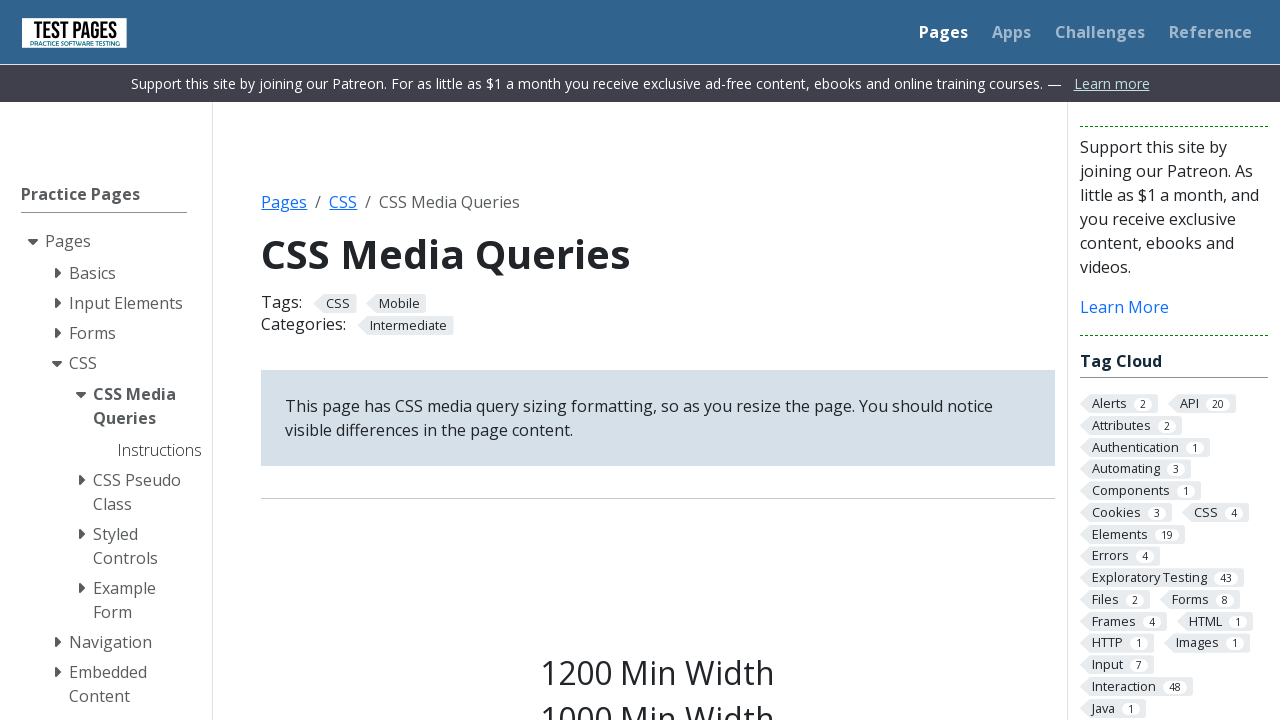

Navigated to CSS media queries test page
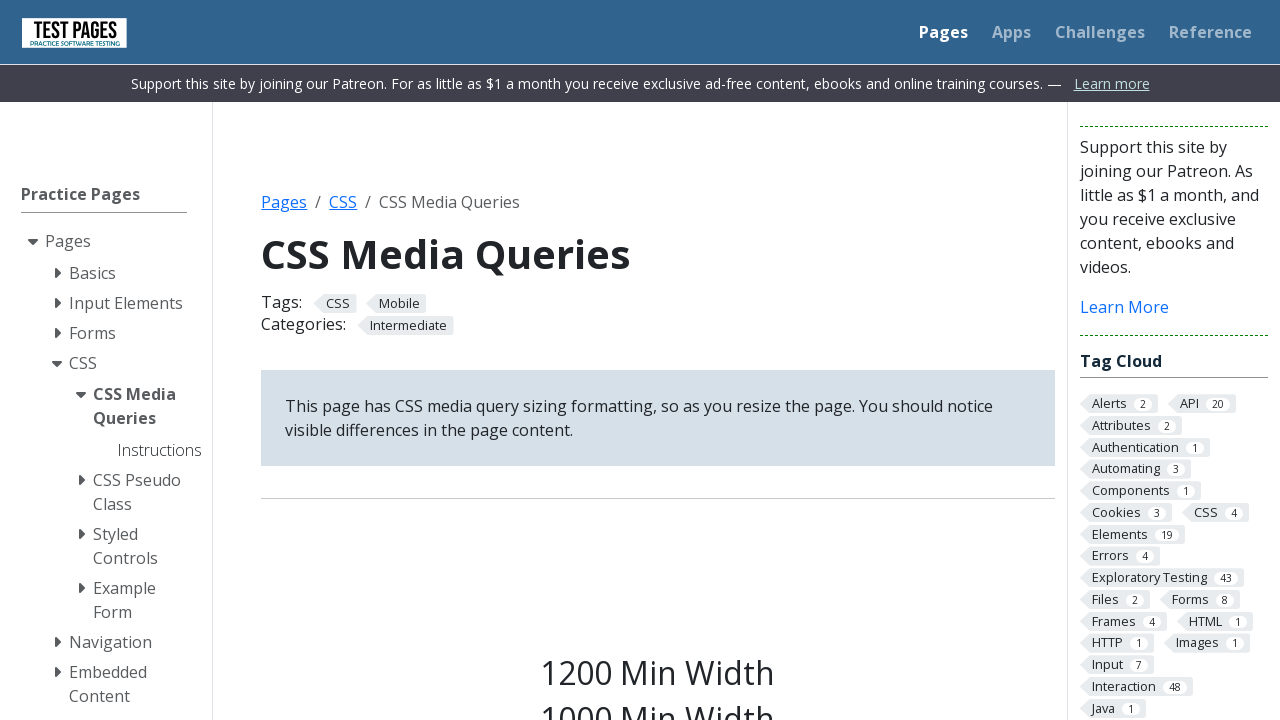

Set viewport size to 1200x1080
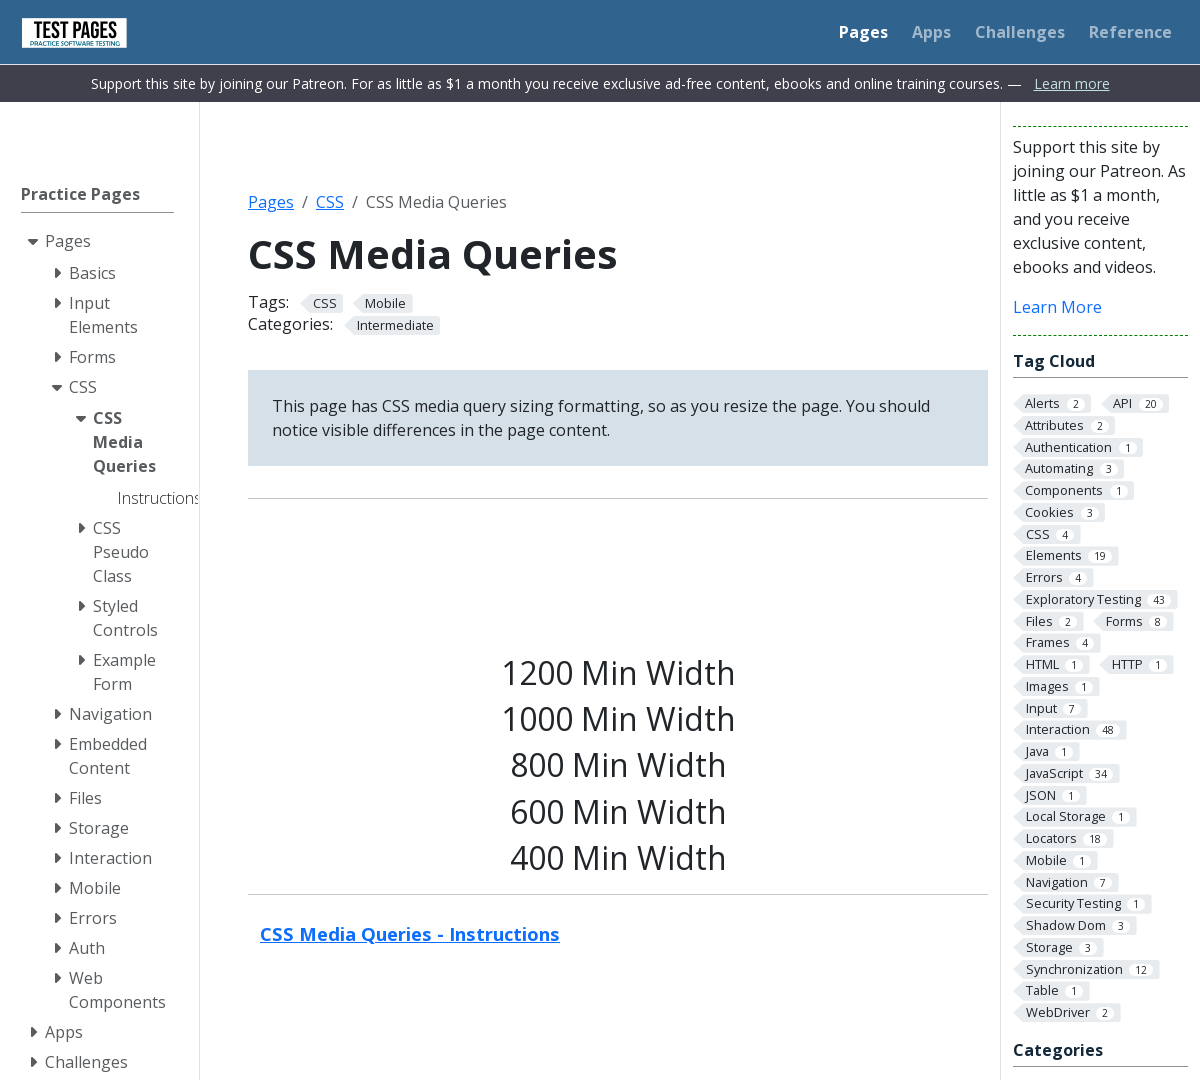

Responsive element .s1200 appeared in DOM
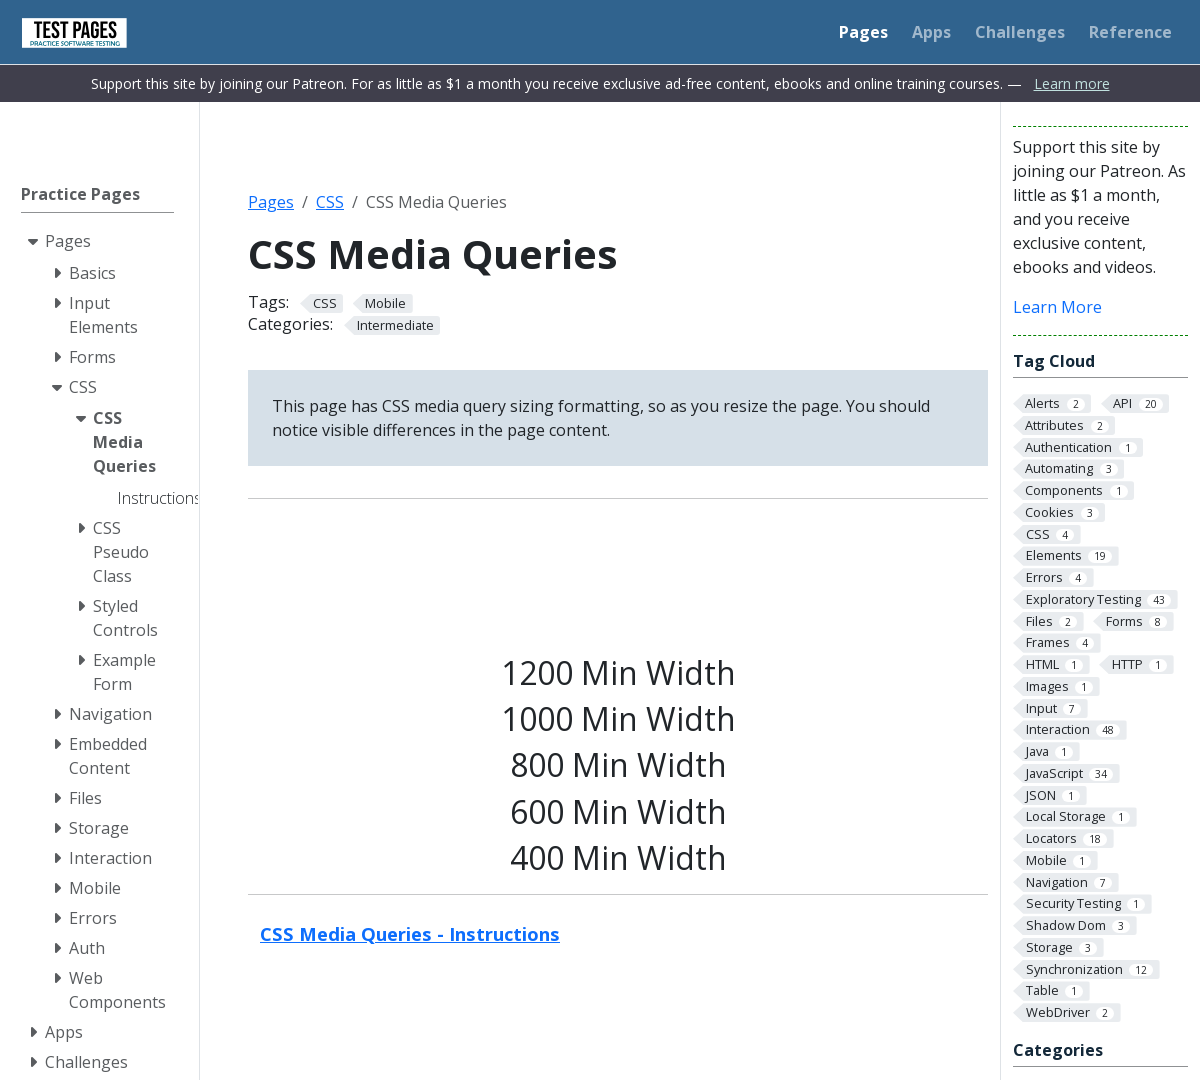

Verified that responsive element .s1200 is visible
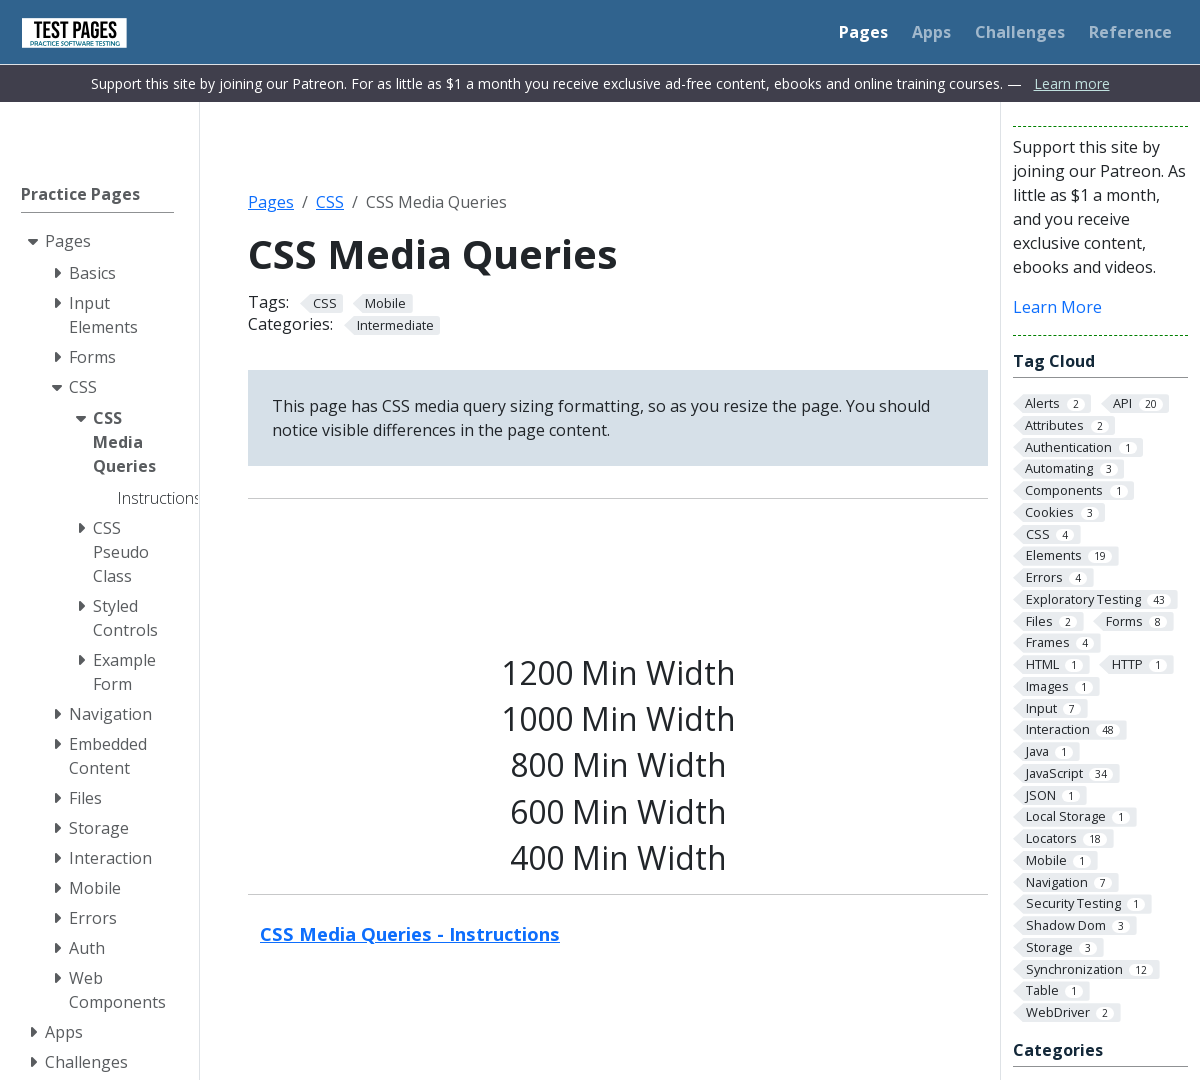

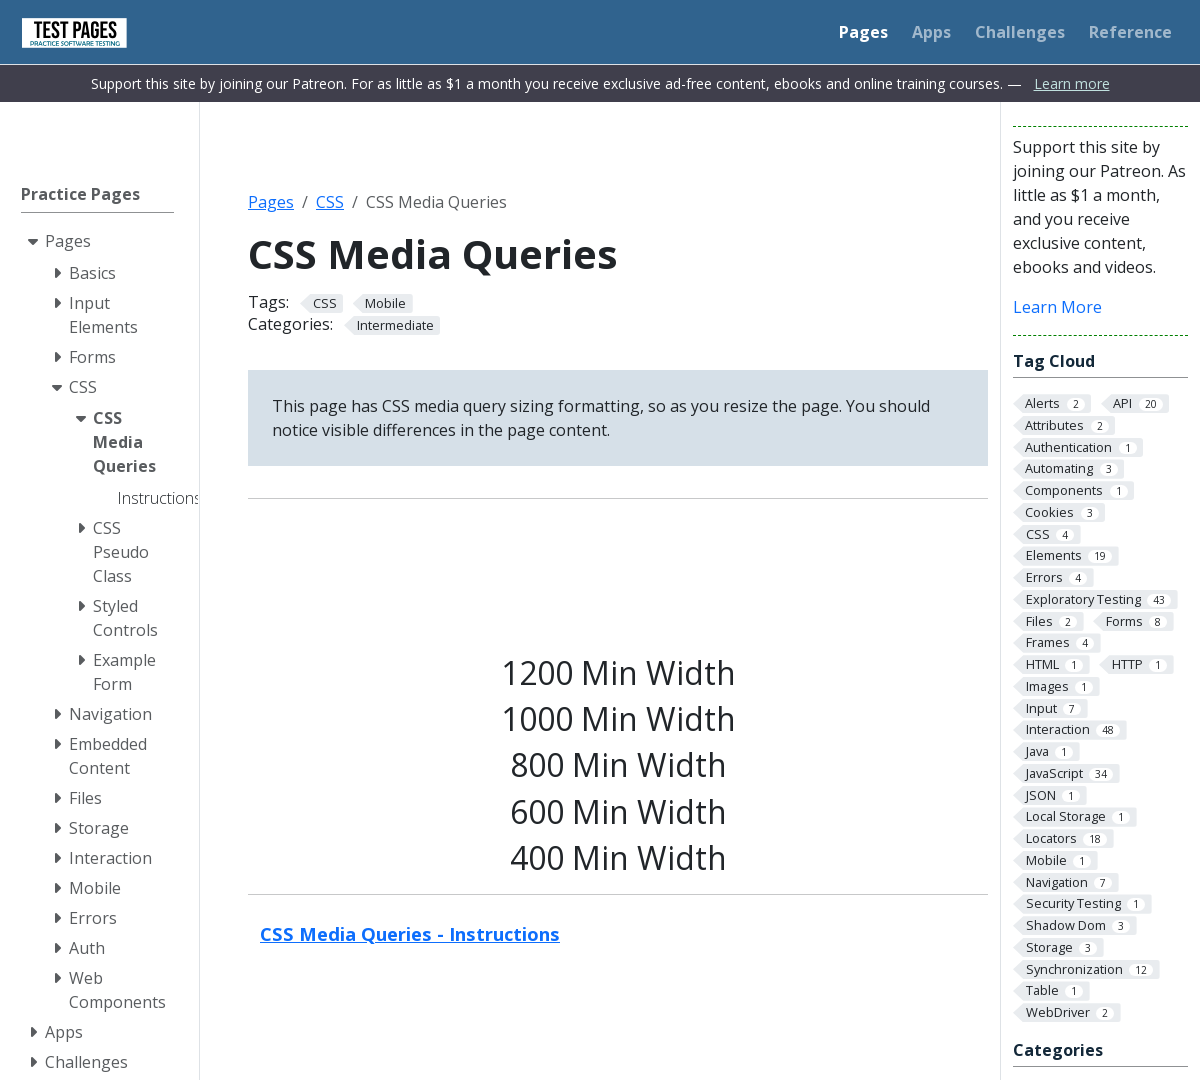